Navigates to the OrangeHRM login page and waits for it to fully load, then captures the full page state for visual verification.

Starting URL: https://opensource-demo.orangehrmlive.com/web/index.php/auth/login

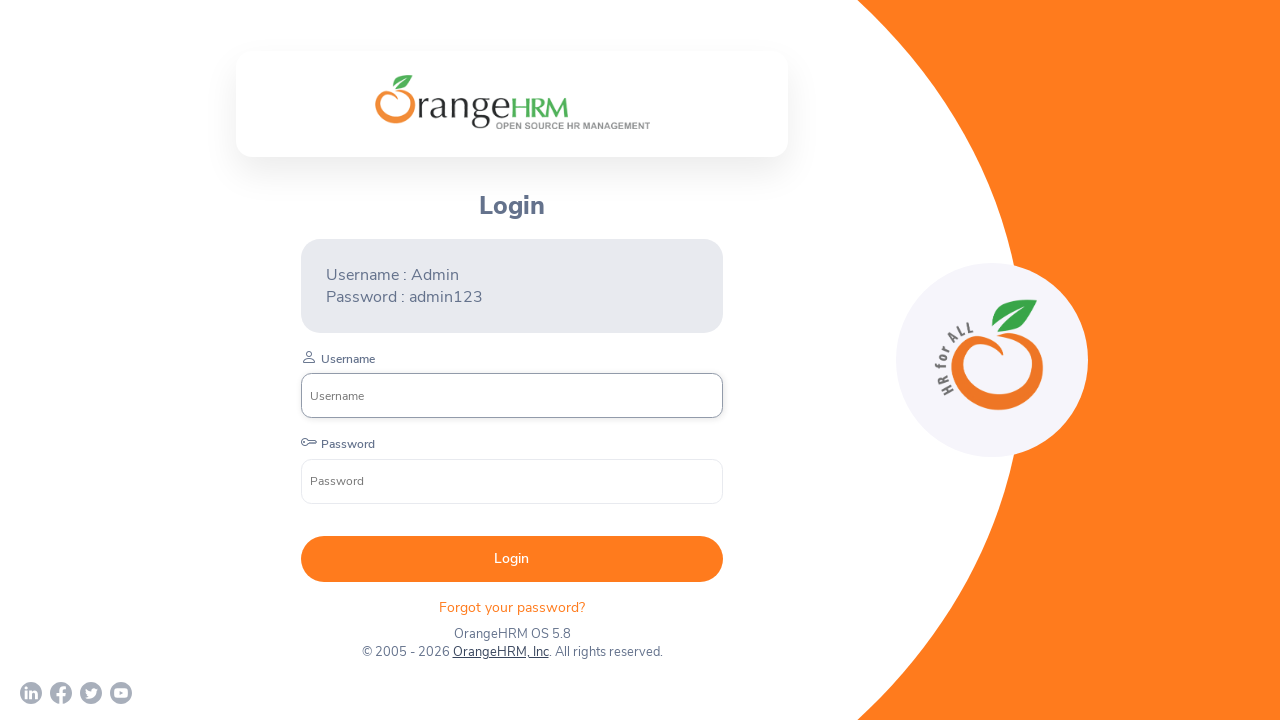

Set viewport size to 1920x1080 for consistent rendering
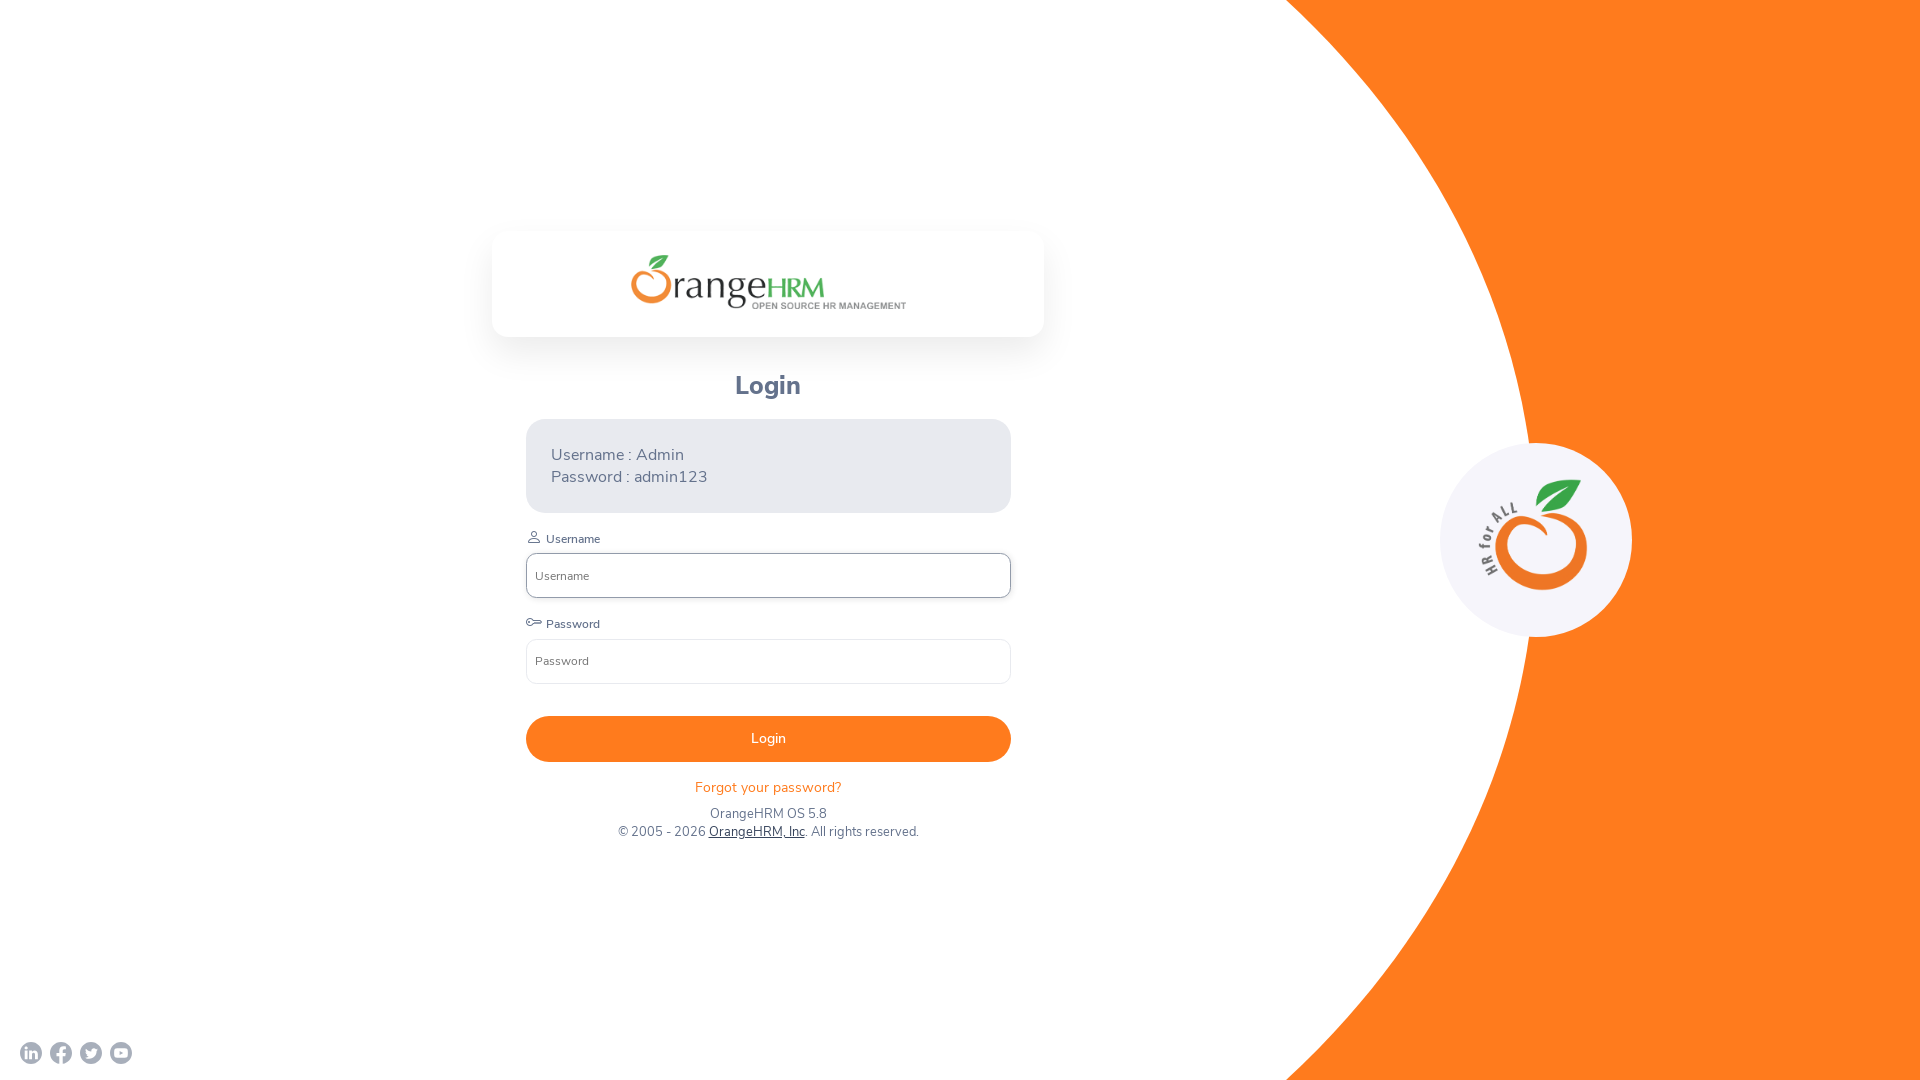

Waited for page to reach networkidle state
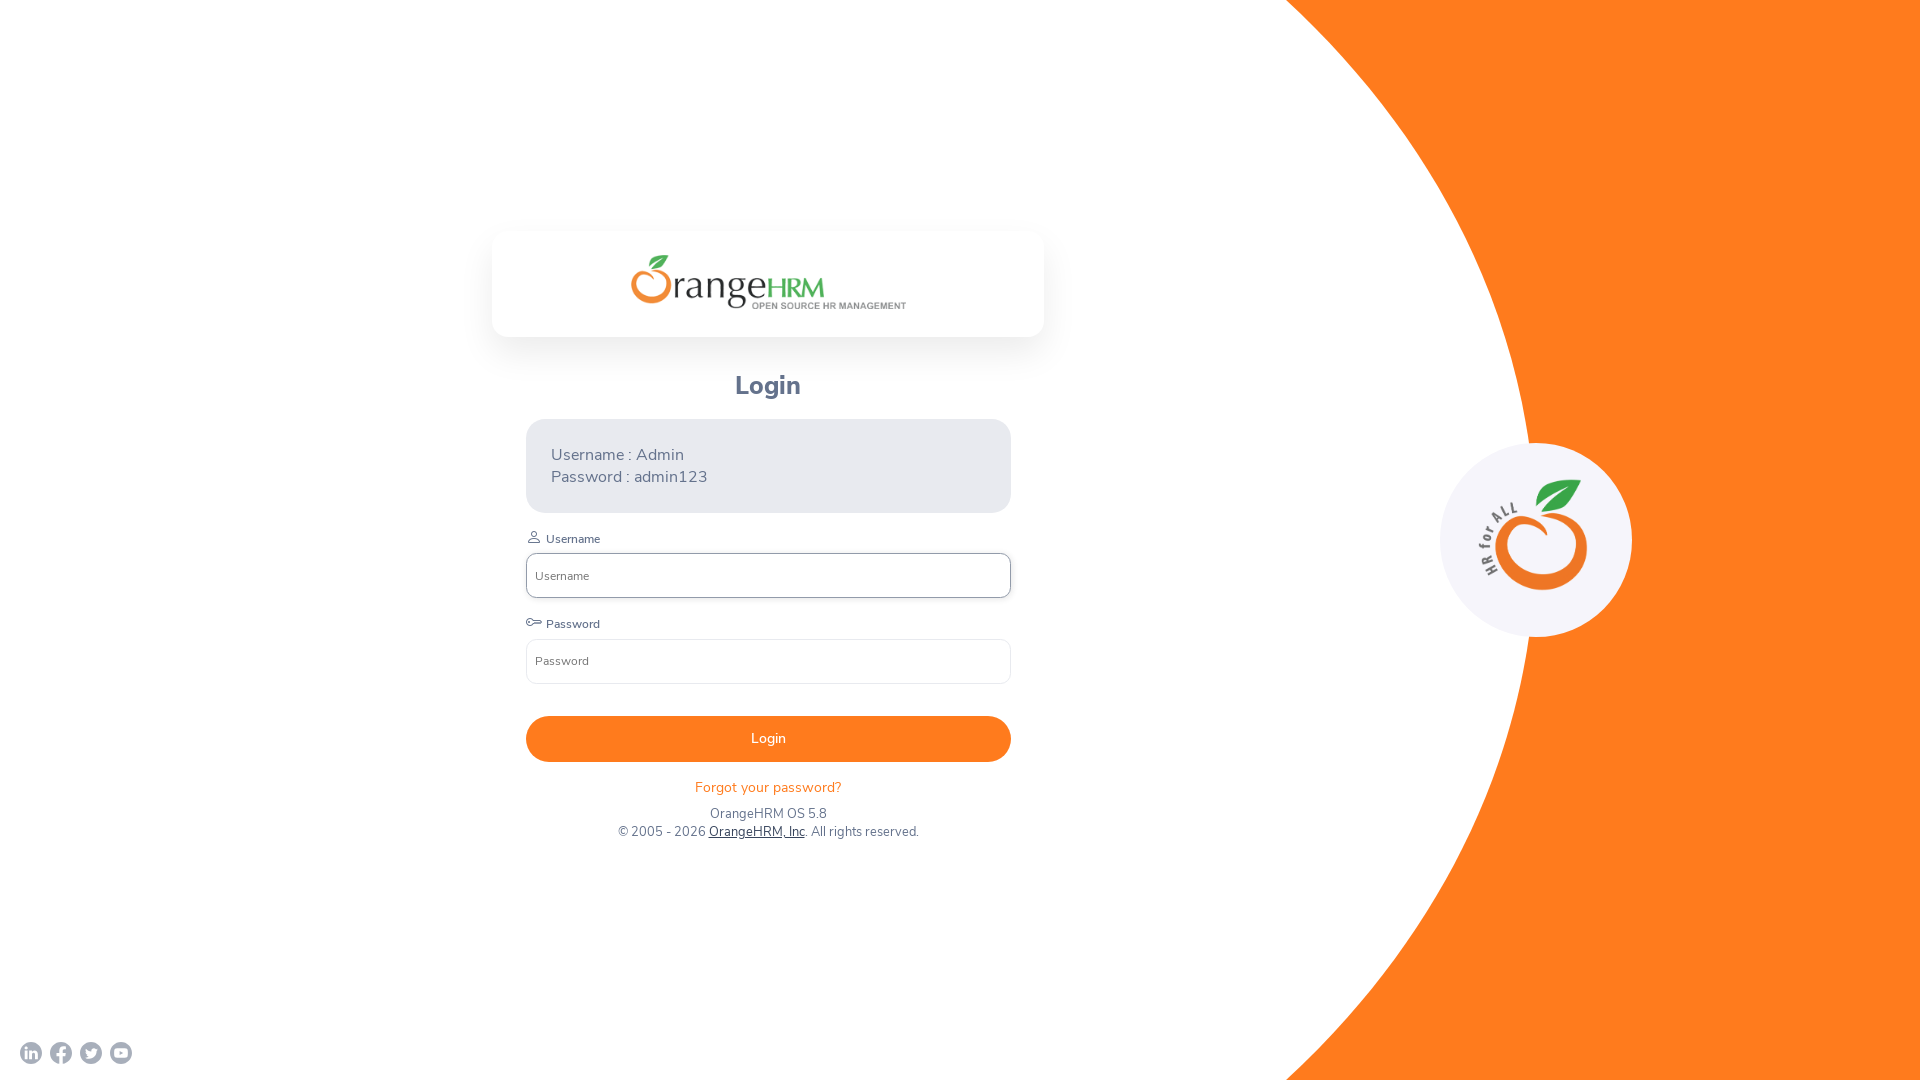

Login form fully loaded and submit button is visible
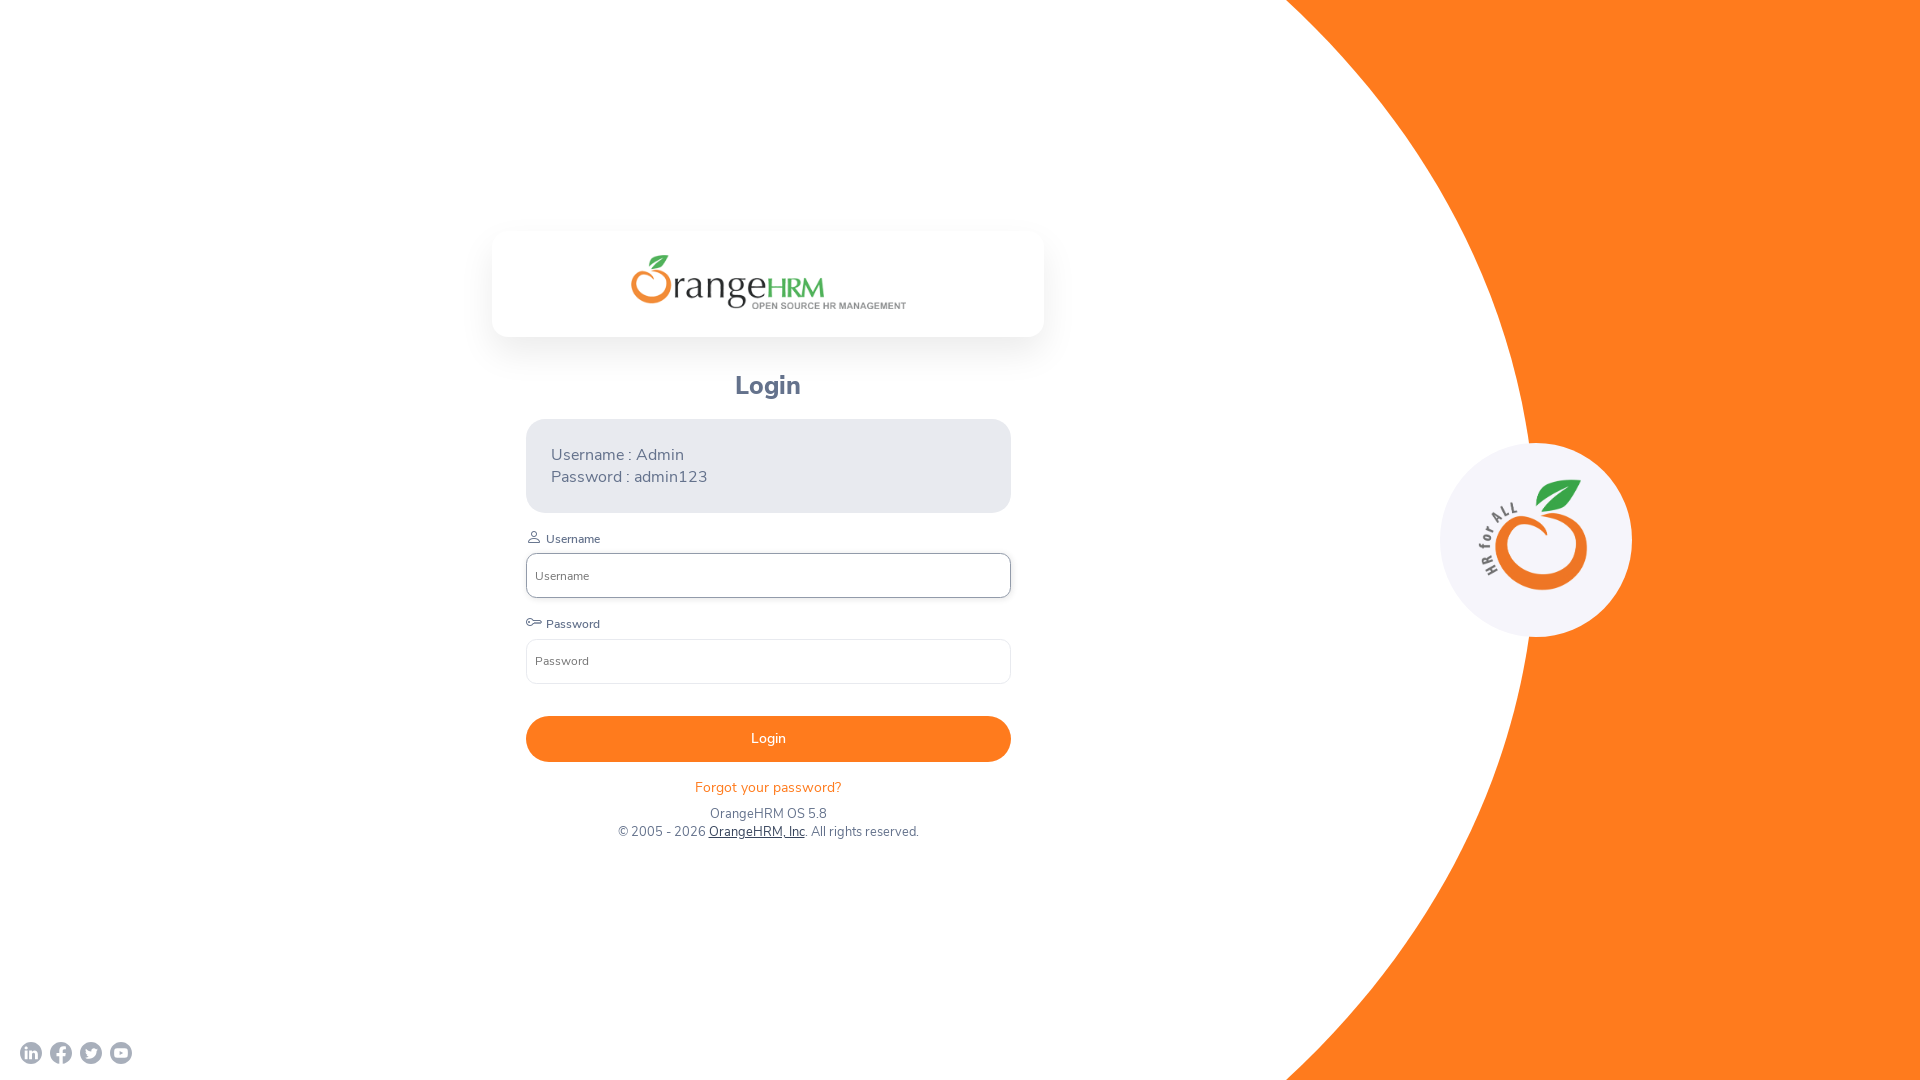

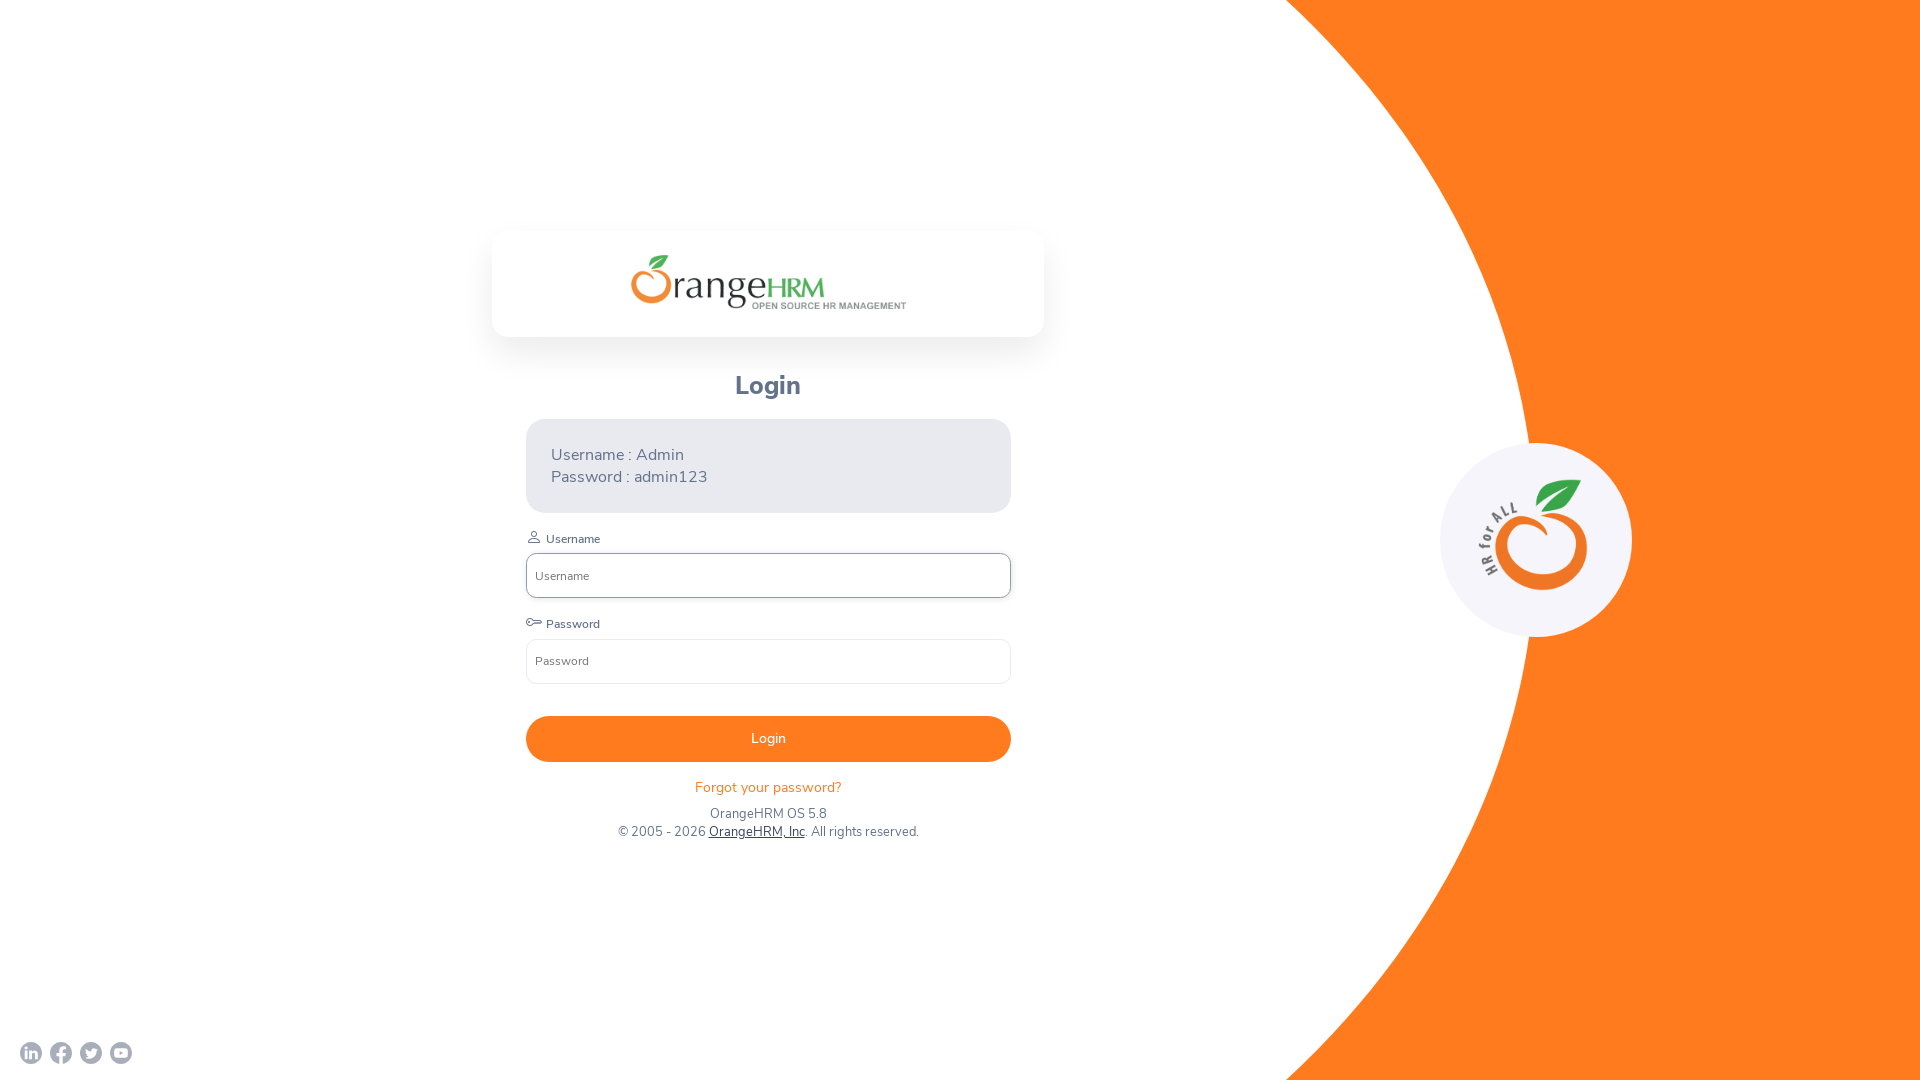